Tests that a saved change to an employee's name persists after switching between employees

Starting URL: https://devmountain-qa.github.io/employee-manager/1.2_Version/index.html

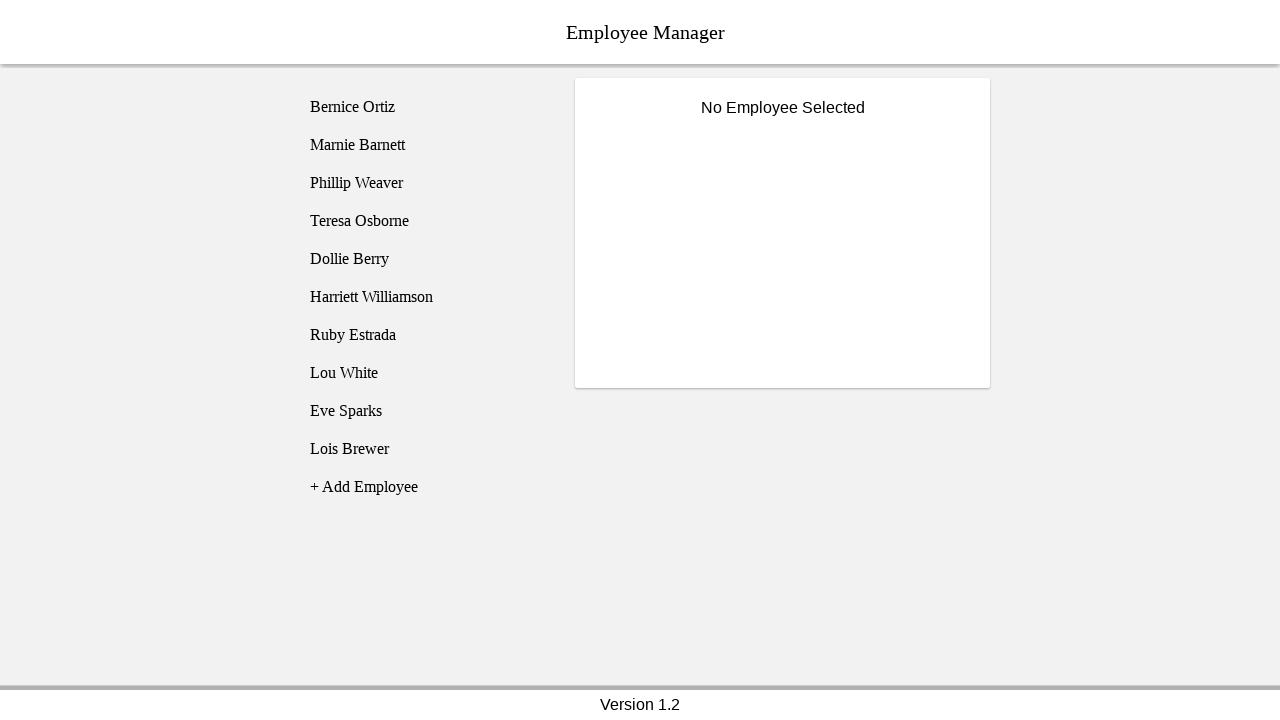

Clicked on Bernice Ortiz employee at (425, 107) on [name='employee1']
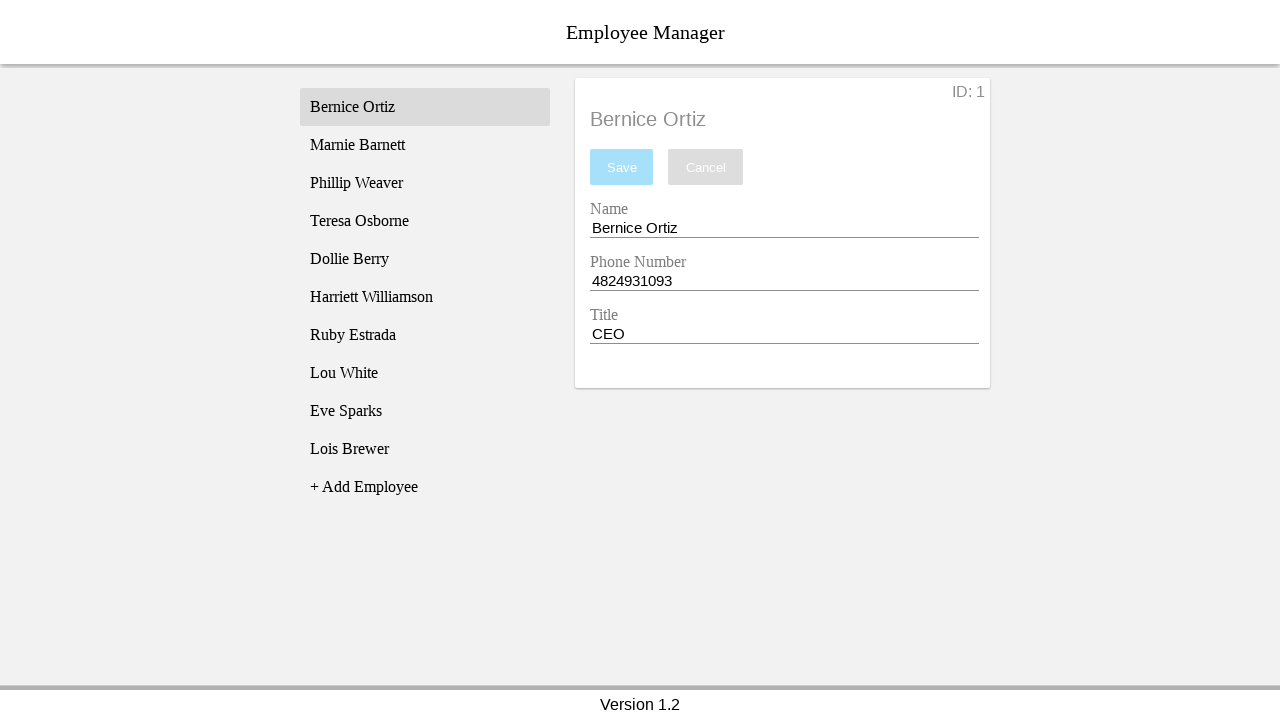

Name input field became visible
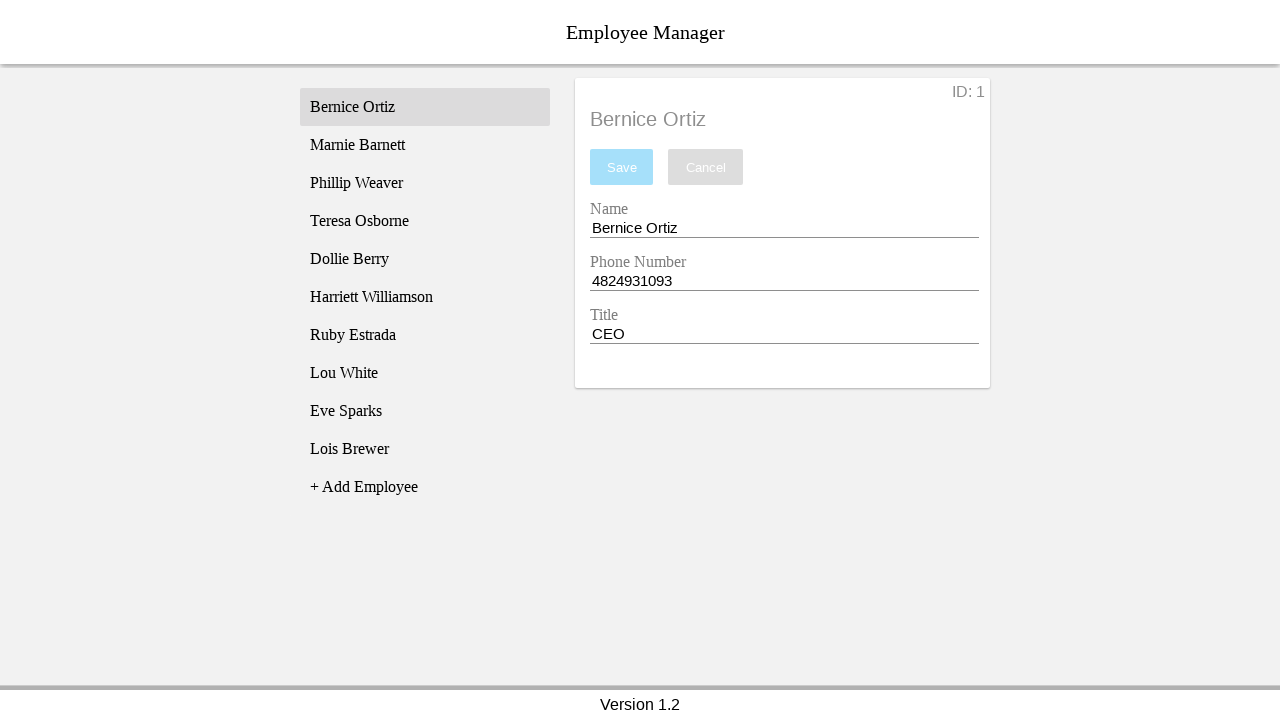

Filled name field with 'Test Name' on [name='nameEntry']
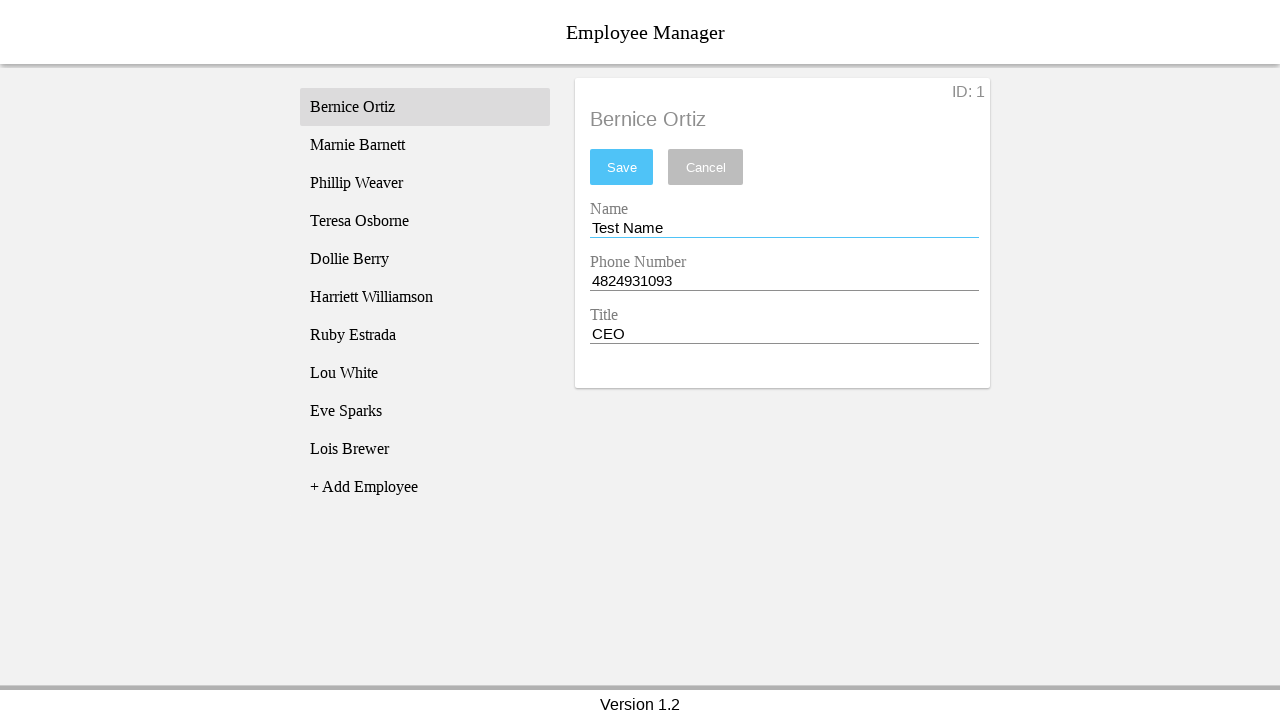

Clicked save button to save the name change at (622, 167) on #saveBtn
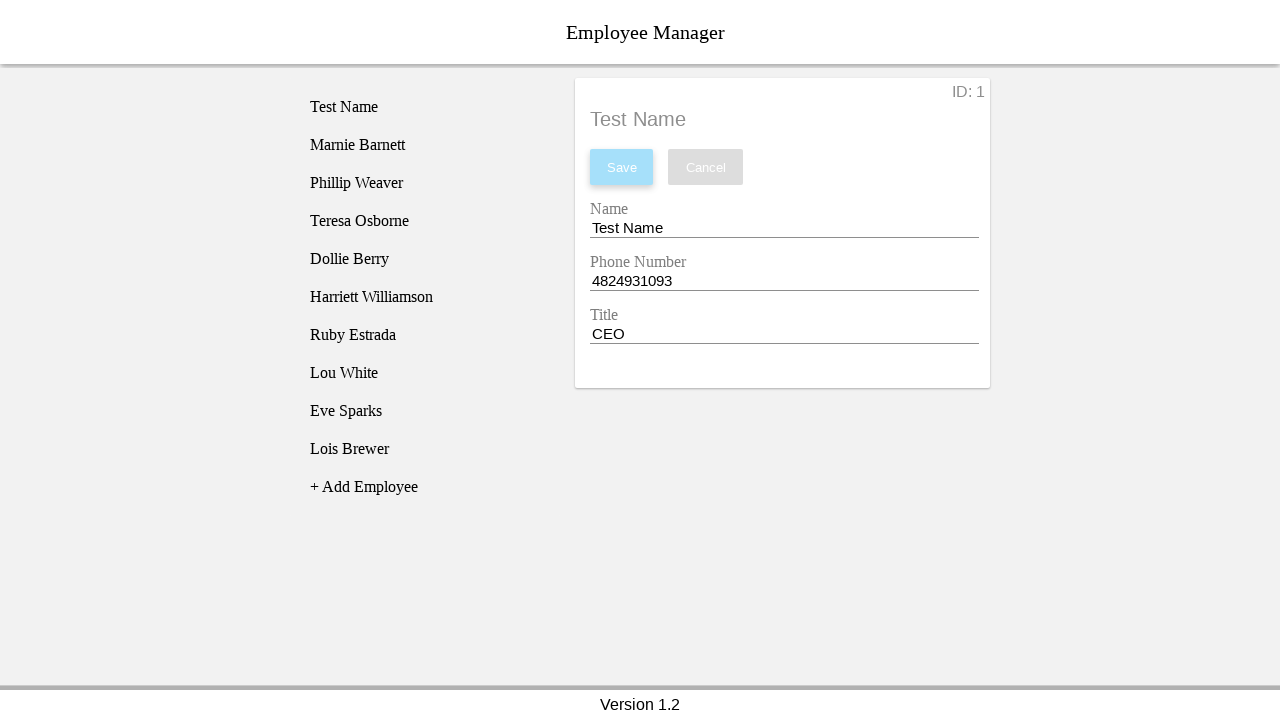

Clicked on Phillip Weaver employee to switch records at (425, 183) on [name='employee3']
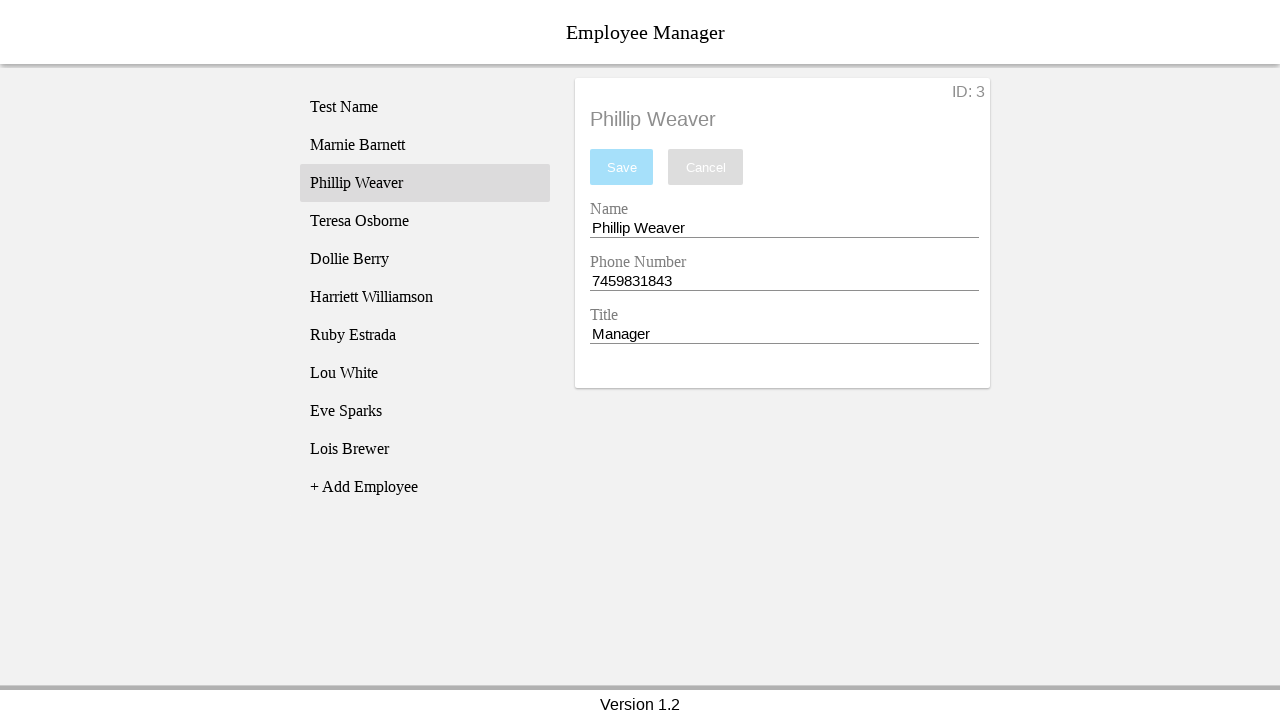

Phillip's employee record loaded and title displayed
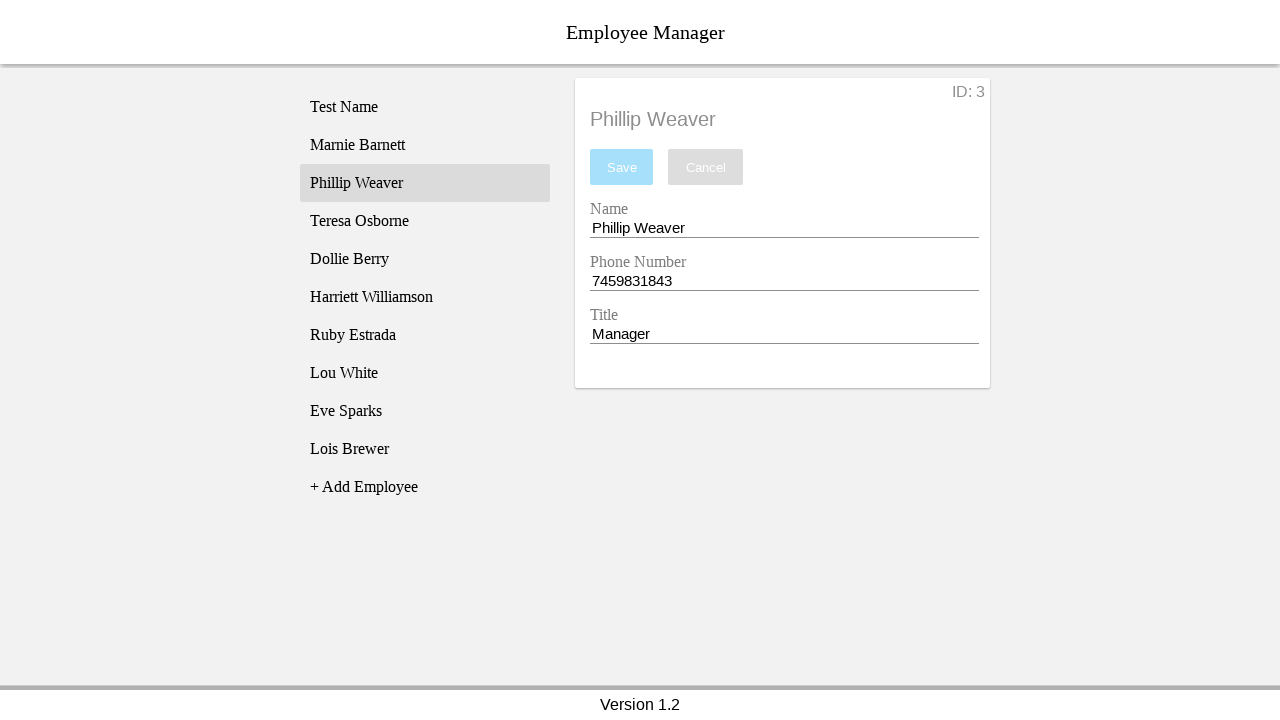

Clicked back on Bernice Ortiz employee to verify saved change persists at (425, 107) on [name='employee1']
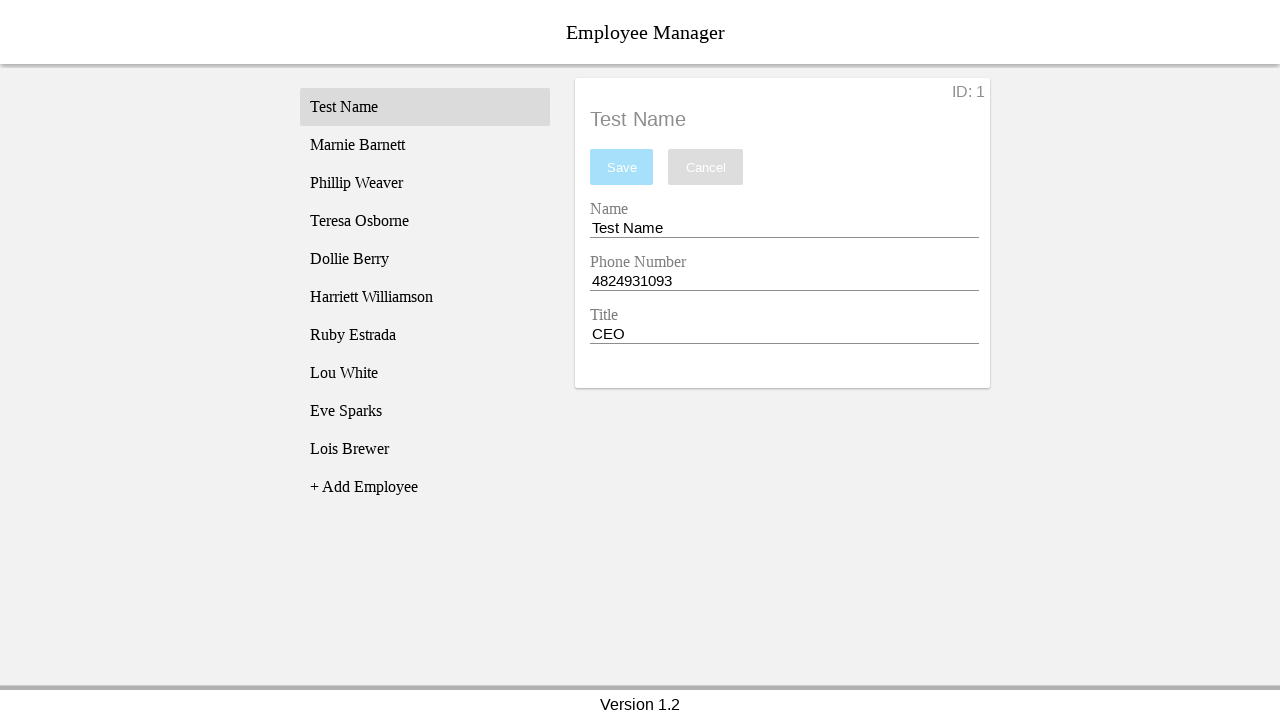

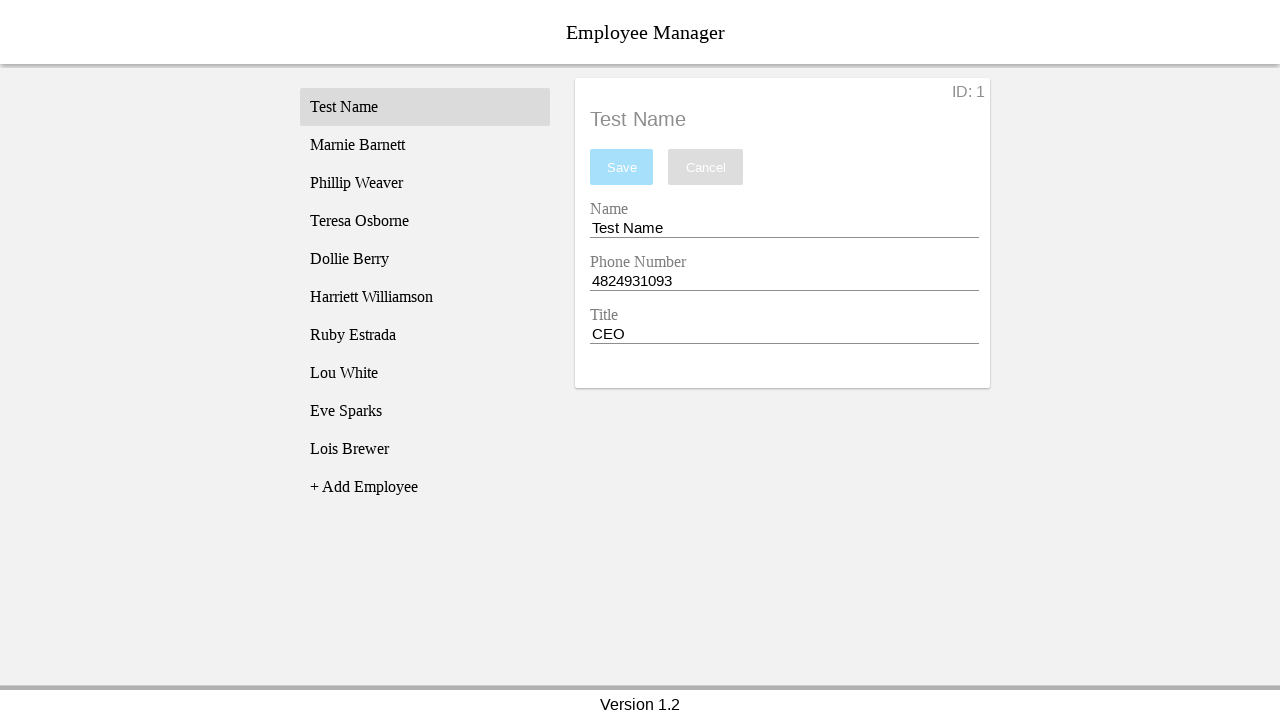